Tests the train search functionality on erail.in by entering source station (MAS - Chennai), destination station (MDU - Madurai), and submitting the search to view train results.

Starting URL: https://erail.in/

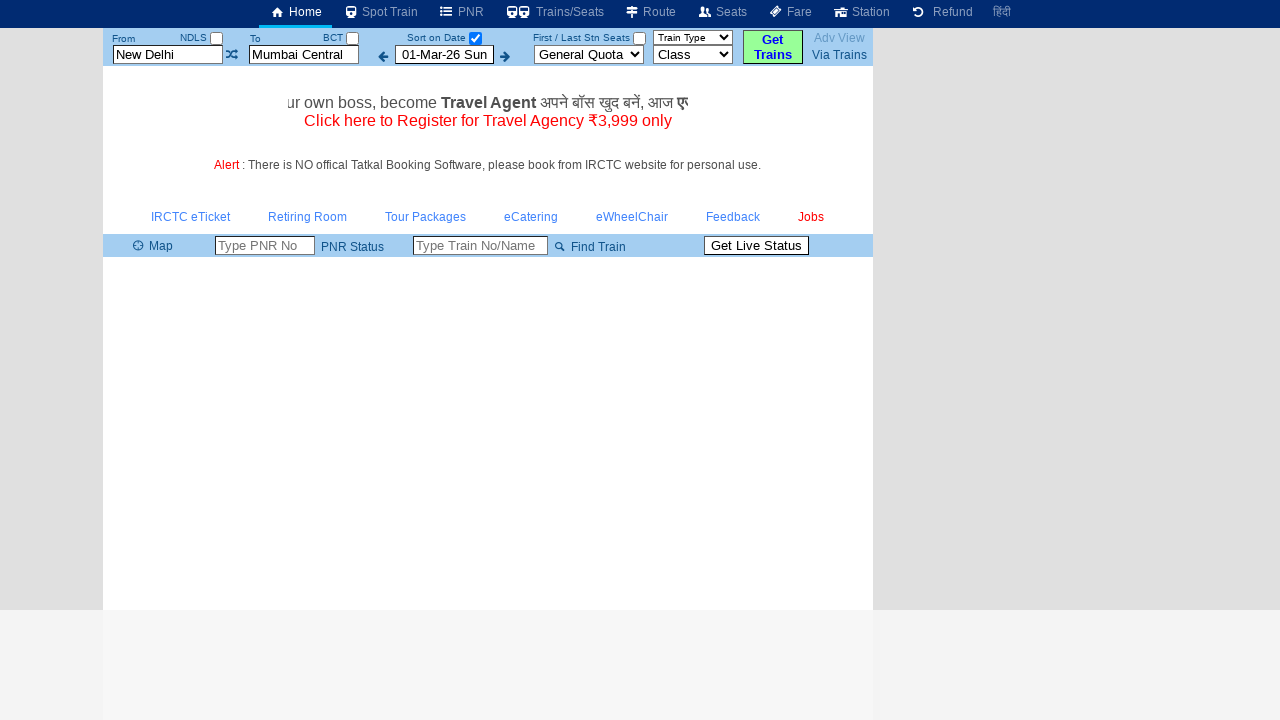

Cleared the 'From' station field on #txtStationFrom
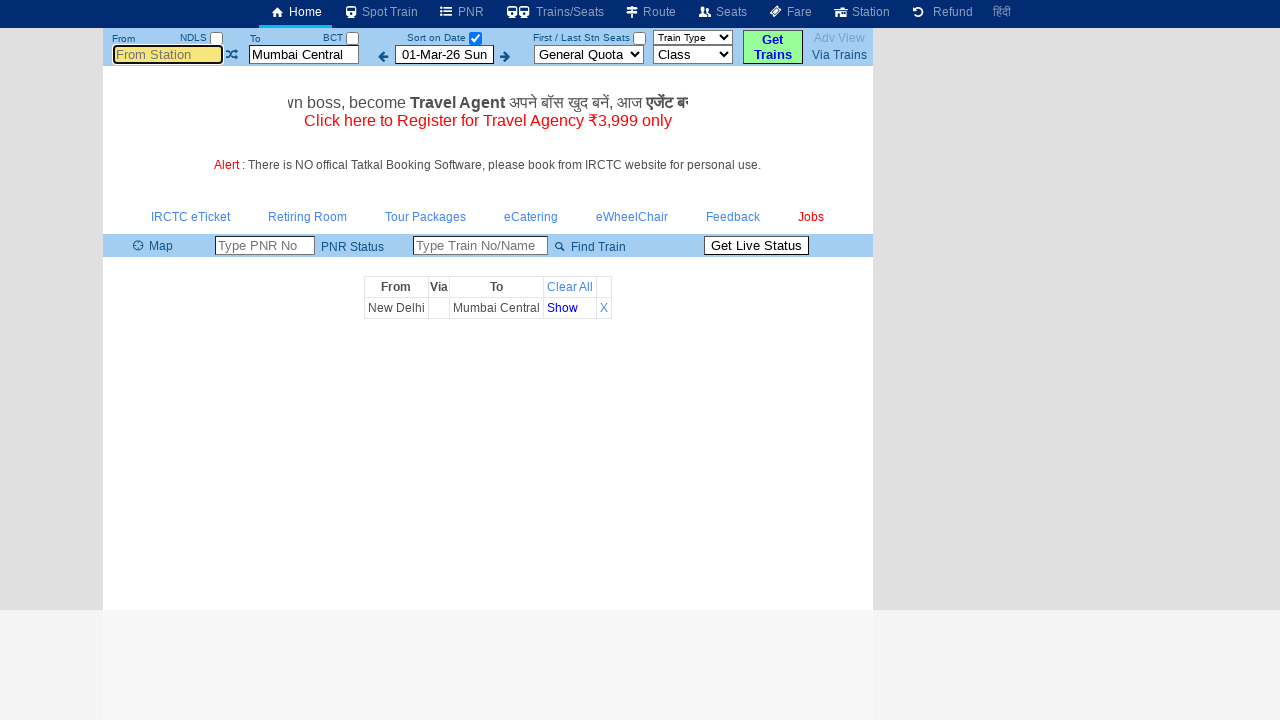

Entered 'MAS' (Chennai) in the 'From' station field on #txtStationFrom
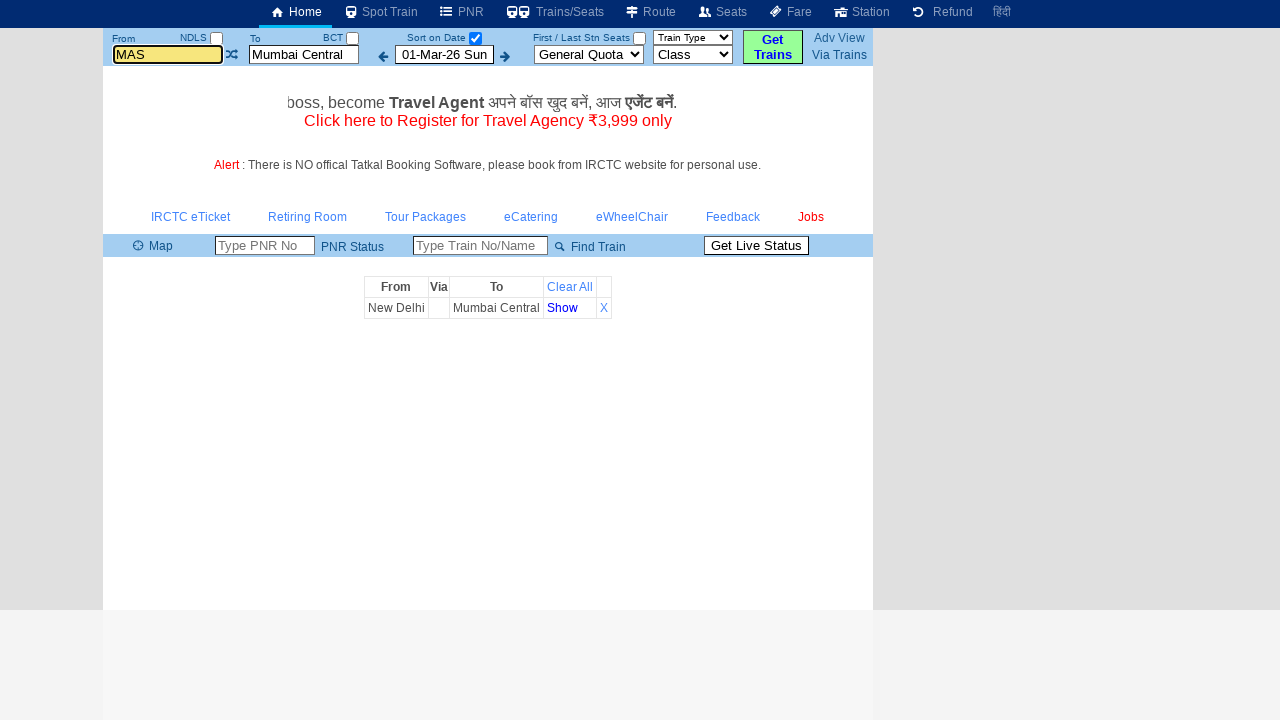

Pressed Enter to confirm 'From' station selection on #txtStationFrom
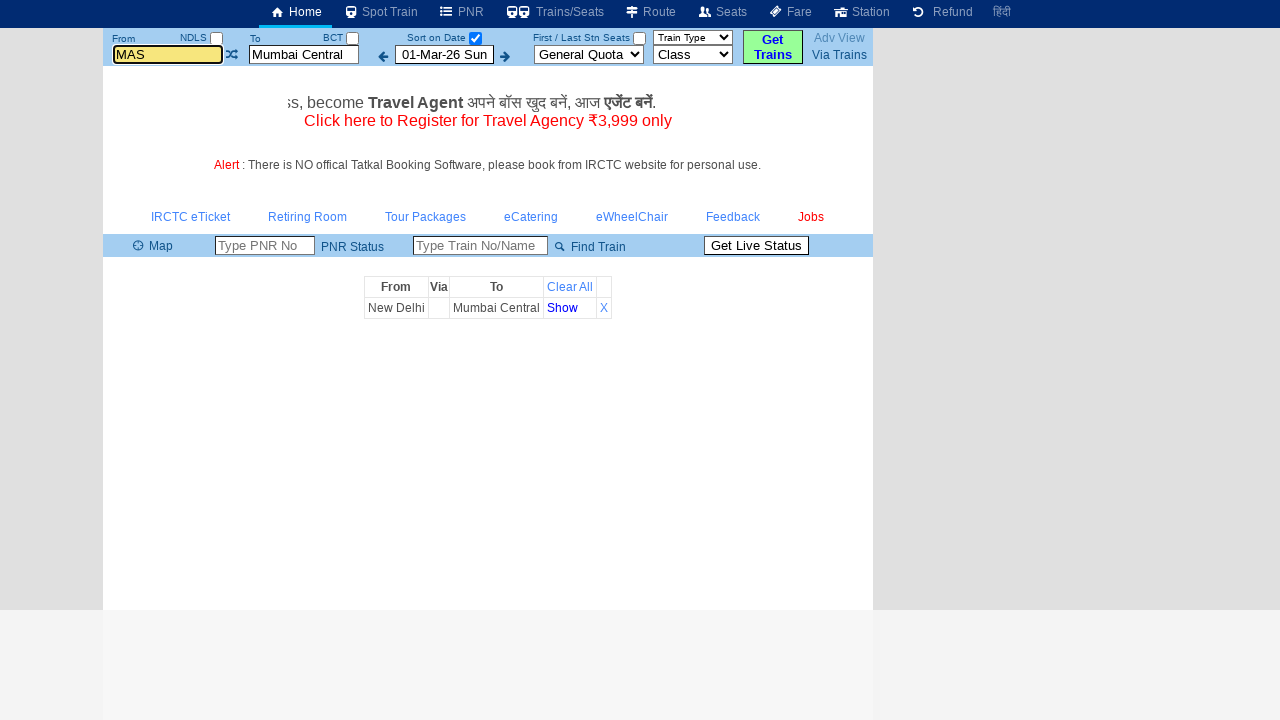

Cleared the 'To' station field on #txtStationTo
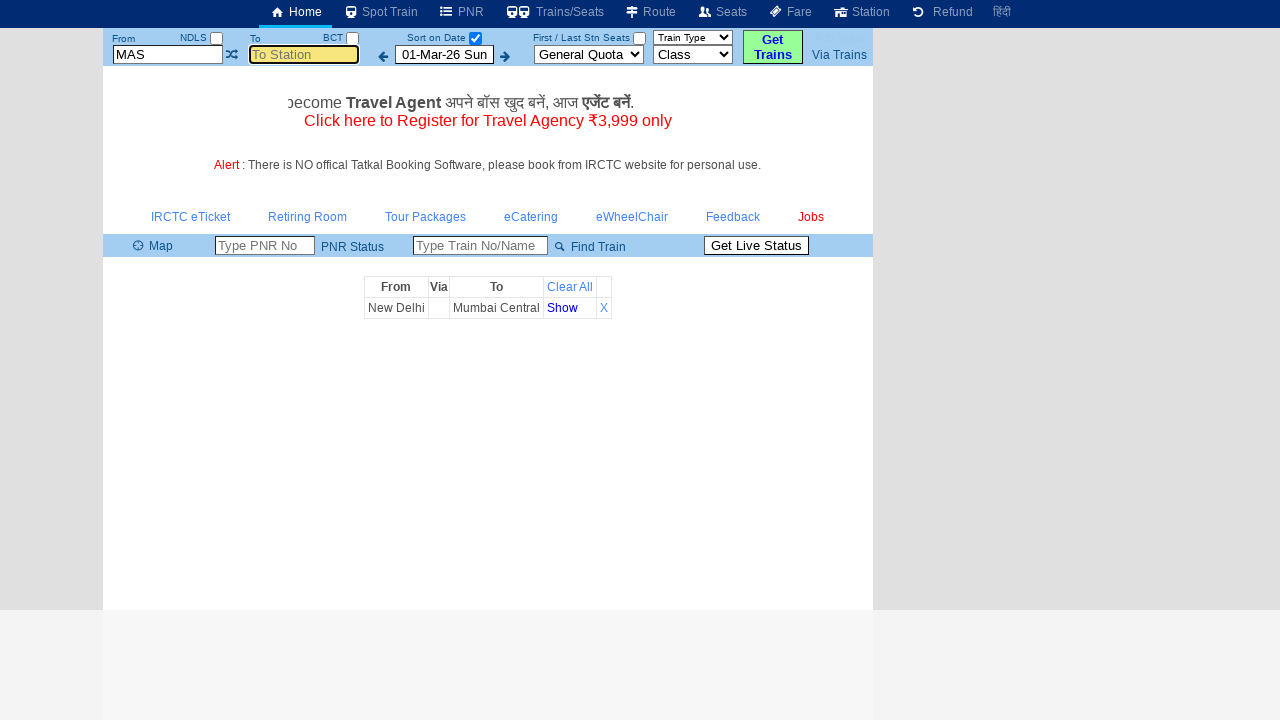

Entered 'MDU' (Madurai) in the 'To' station field on #txtStationTo
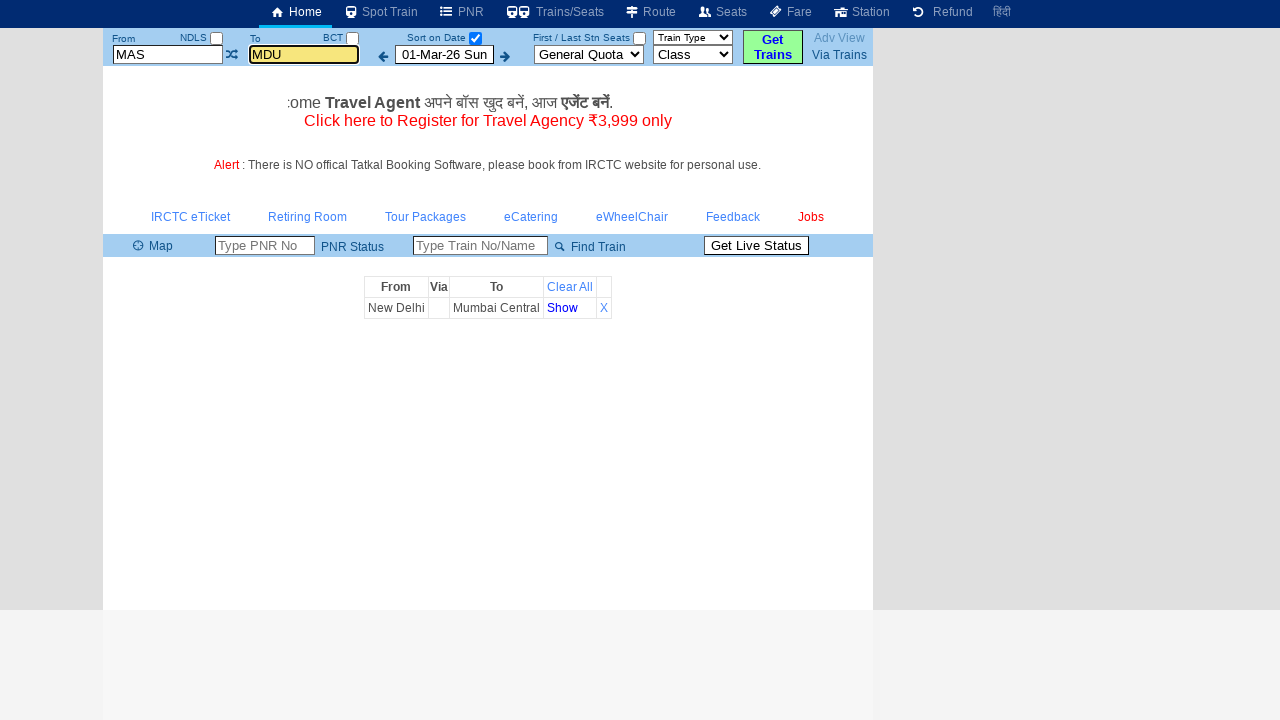

Pressed Enter to confirm 'To' station selection on #txtStationTo
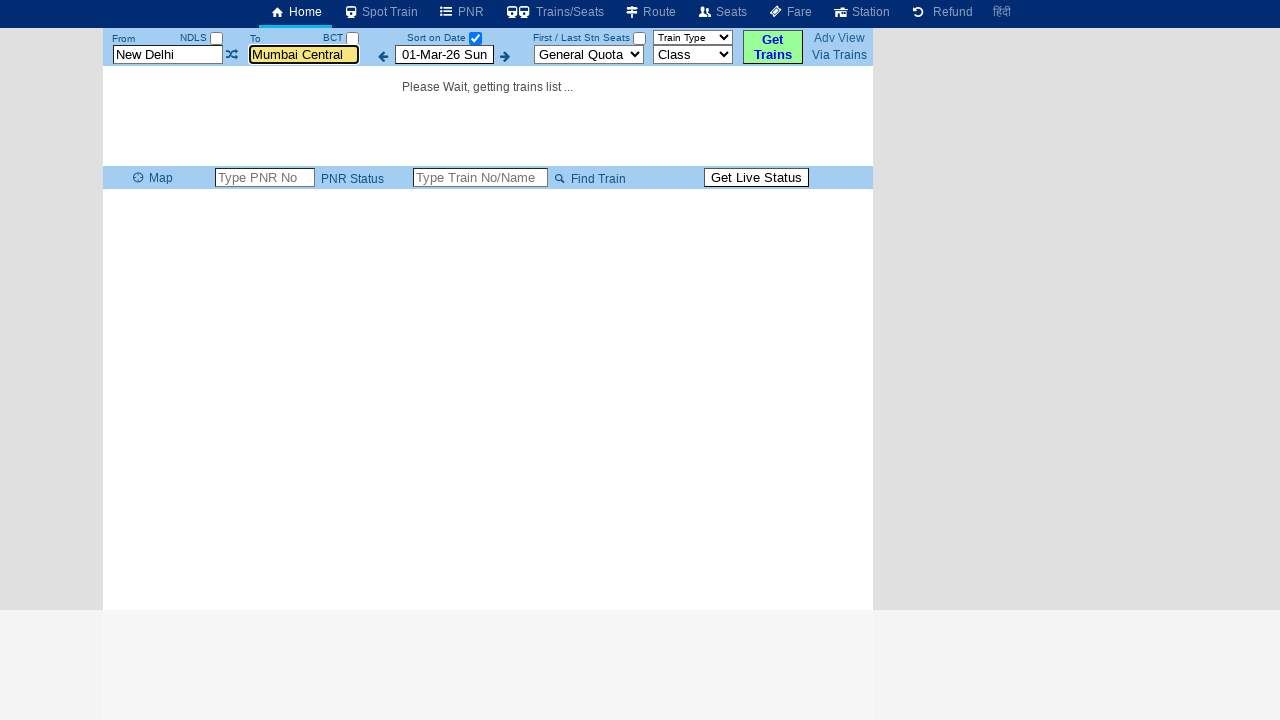

Clicked the 'Select Date Only' checkbox to search for all dates at (475, 38) on #chkSelectDateOnly
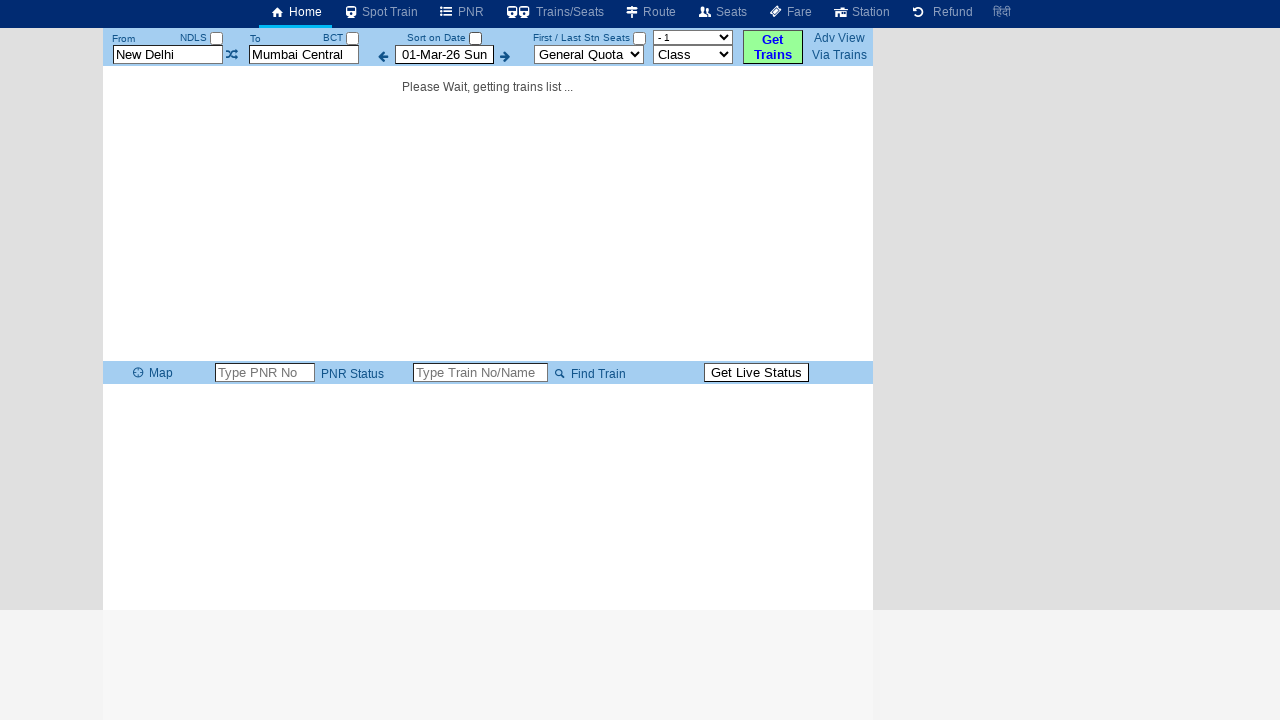

Train results table loaded successfully
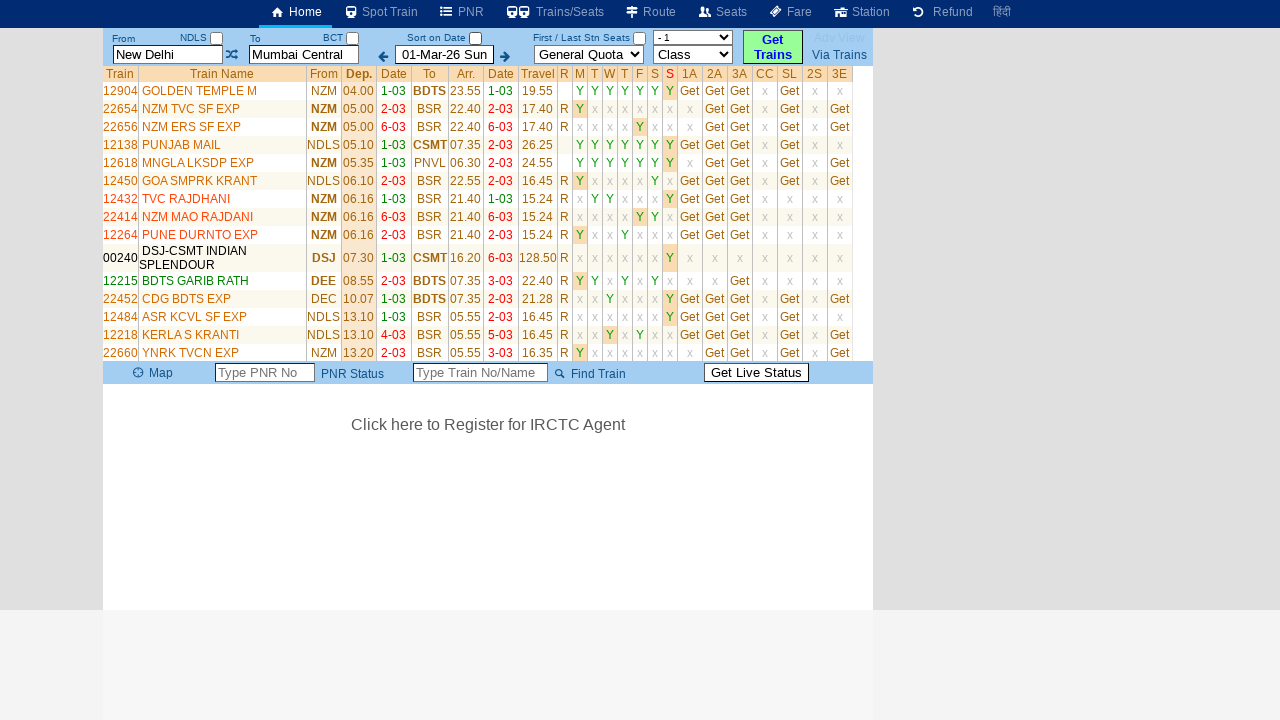

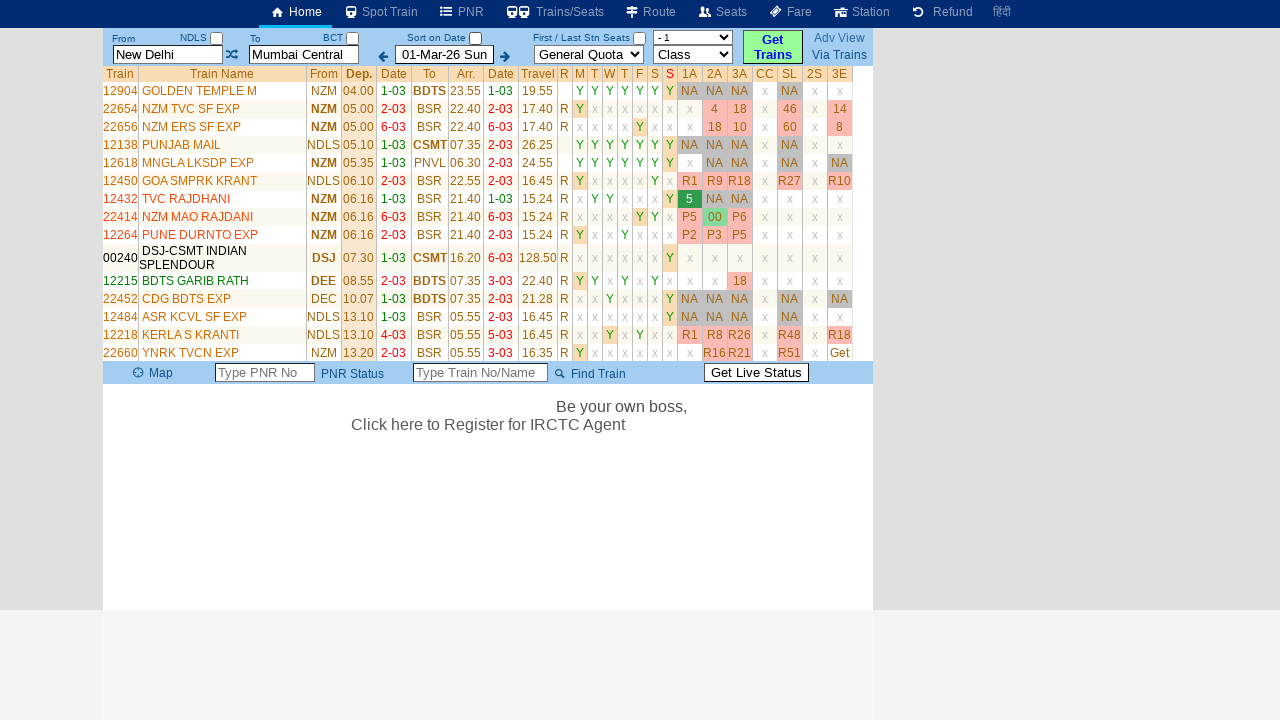